Tests un-marking items as complete by checking and then unchecking a todo item

Starting URL: https://demo.playwright.dev/todomvc

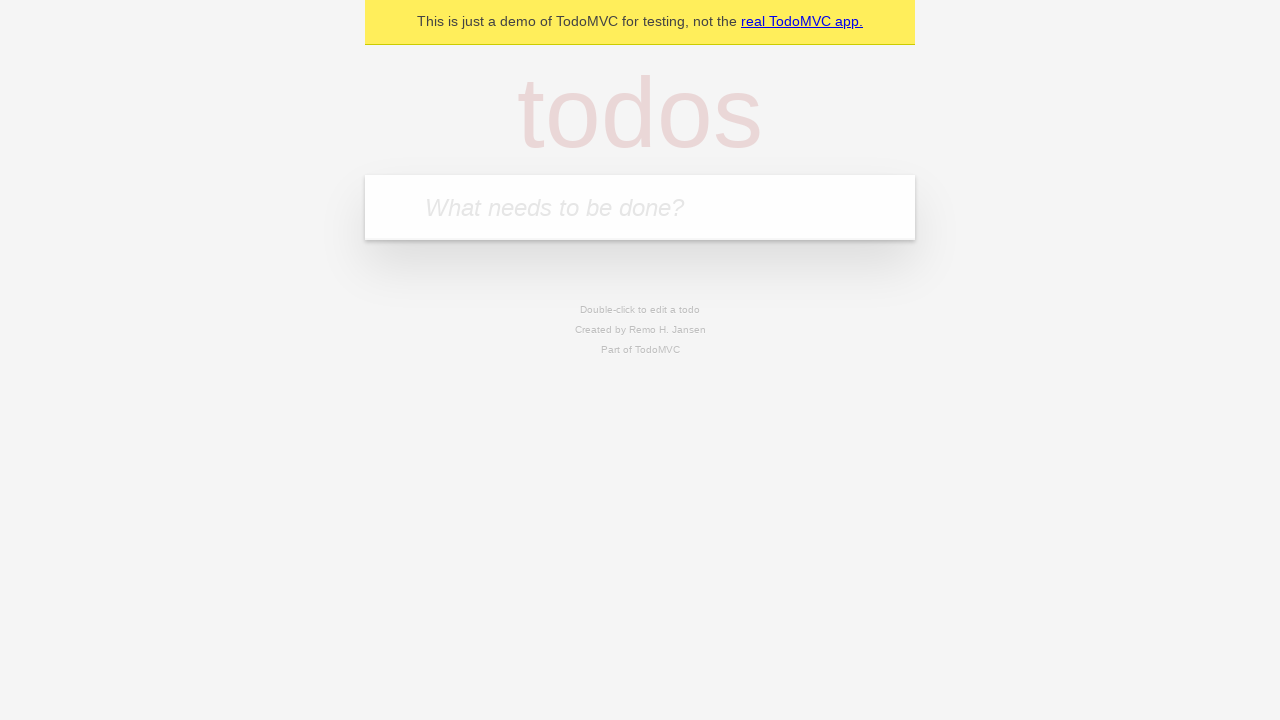

Filled todo input with 'buy some cheese' on internal:attr=[placeholder="What needs to be done?"i]
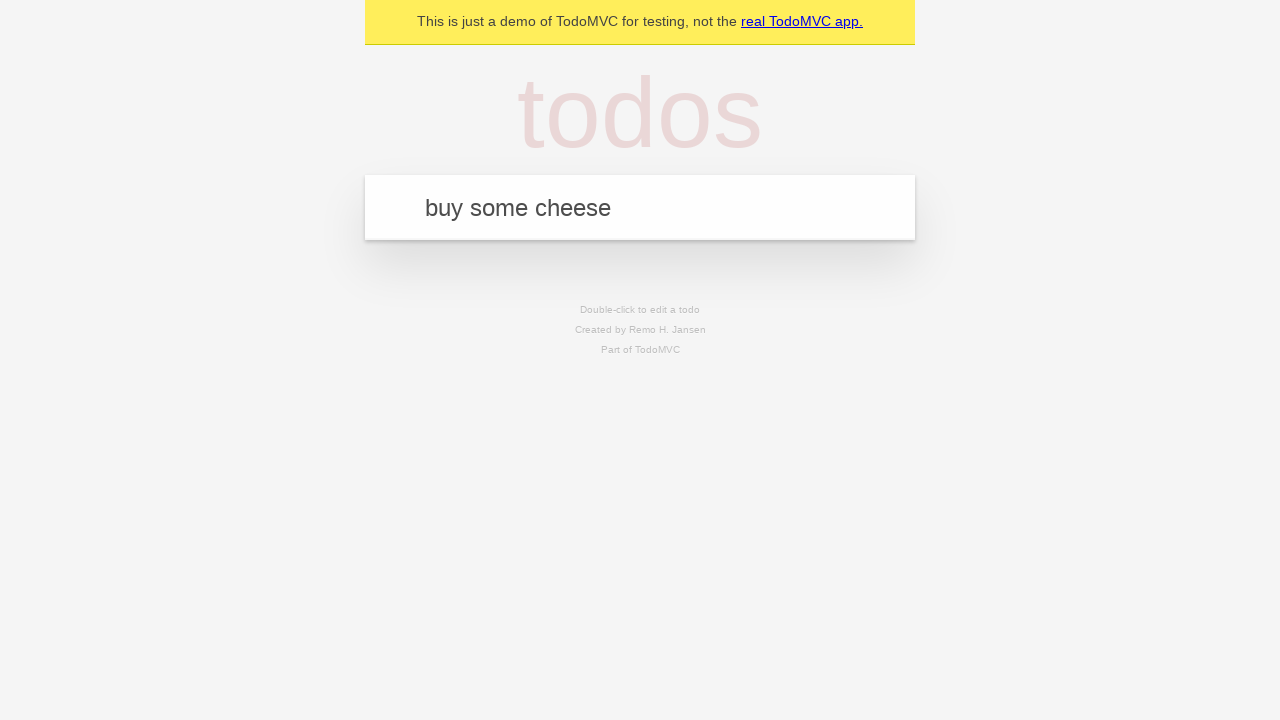

Pressed Enter to create first todo item on internal:attr=[placeholder="What needs to be done?"i]
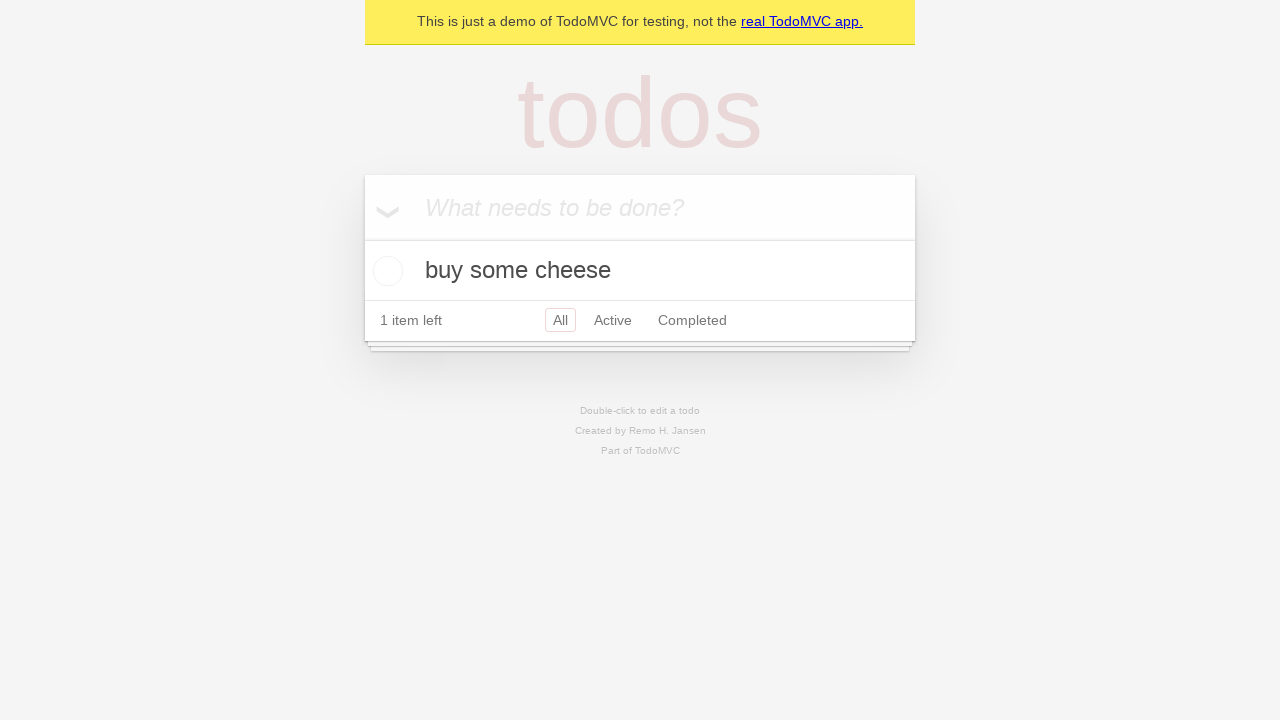

Filled todo input with 'feed the cat' on internal:attr=[placeholder="What needs to be done?"i]
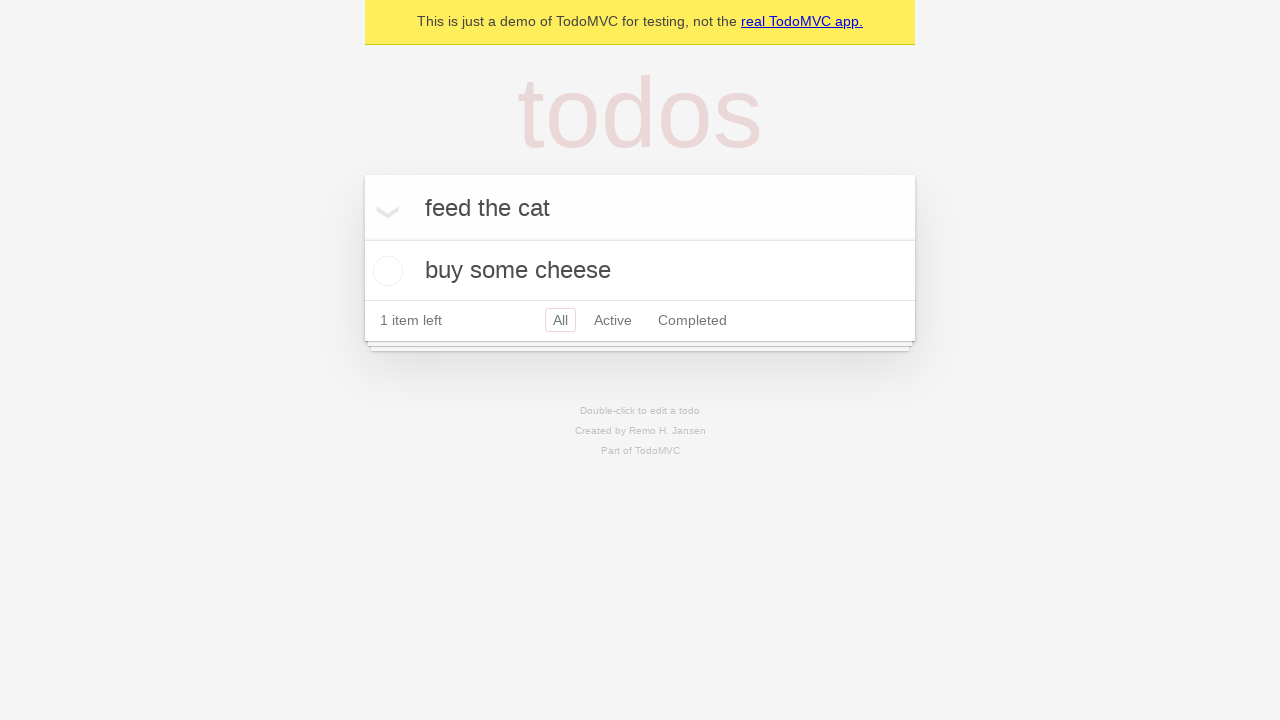

Pressed Enter to create second todo item on internal:attr=[placeholder="What needs to be done?"i]
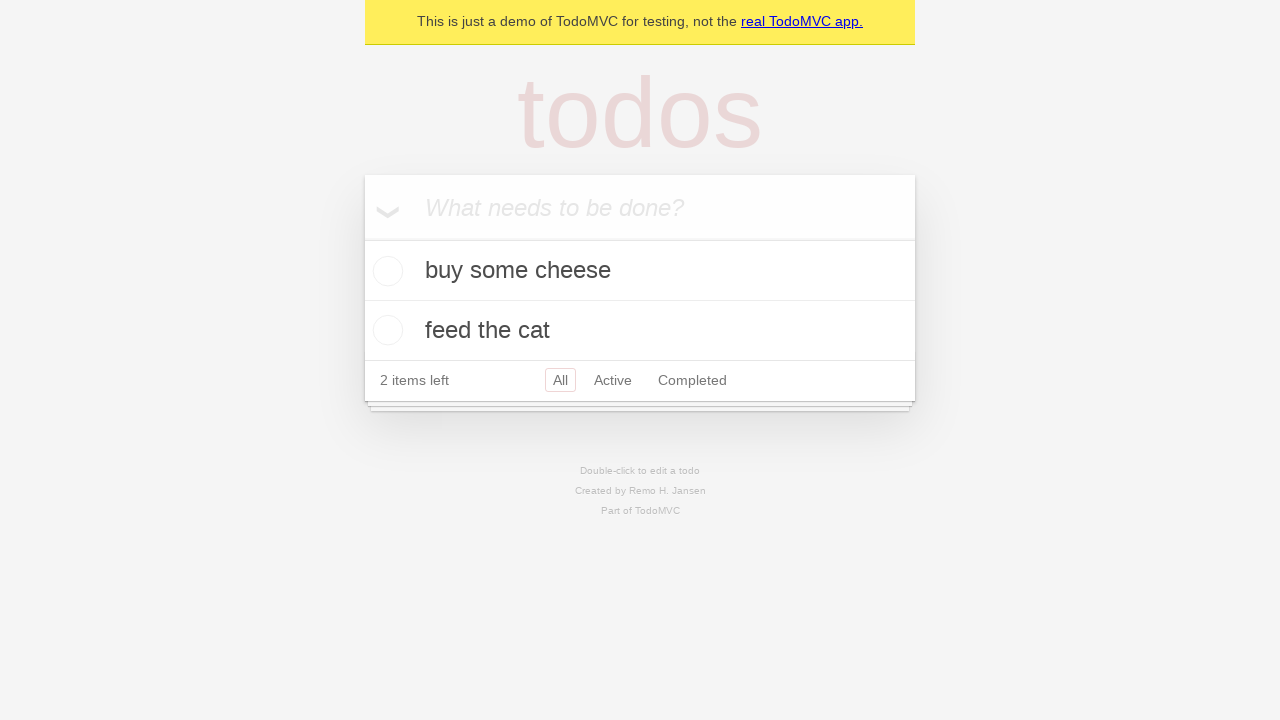

Checked first todo item checkbox at (385, 271) on internal:testid=[data-testid="todo-item"s] >> nth=0 >> internal:role=checkbox
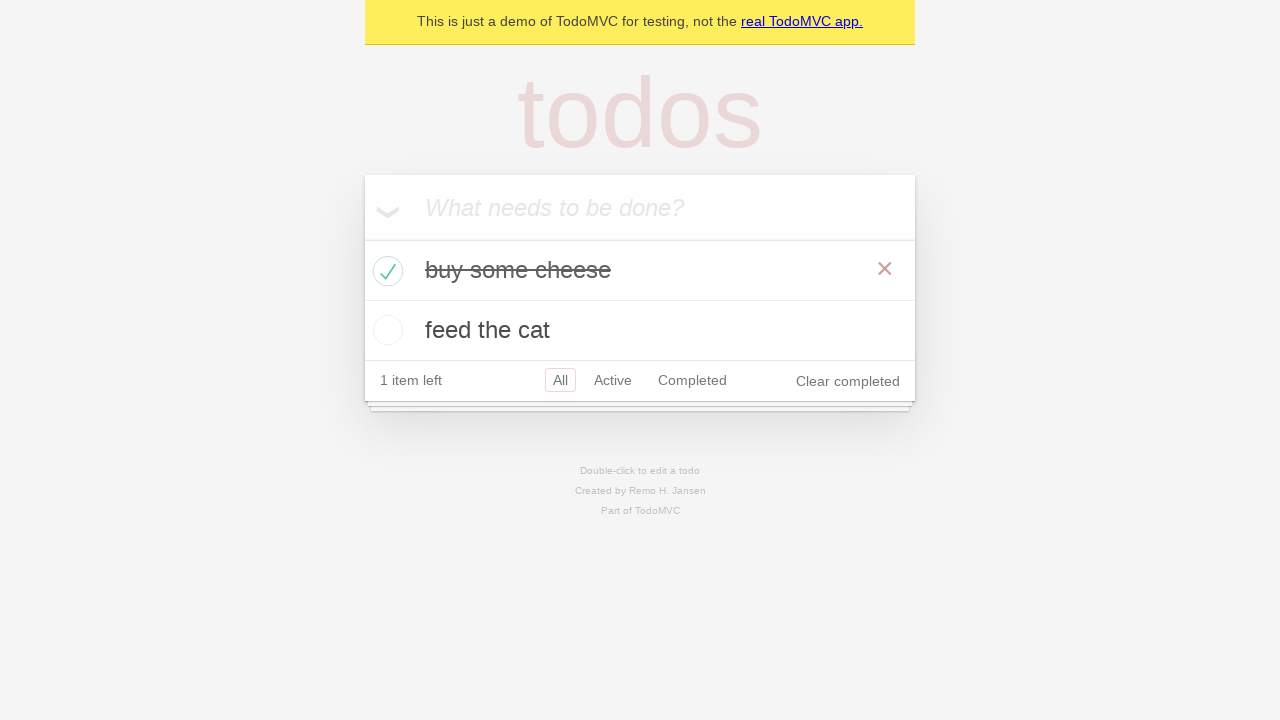

Unchecked first todo item checkbox to un-mark as complete at (385, 271) on internal:testid=[data-testid="todo-item"s] >> nth=0 >> internal:role=checkbox
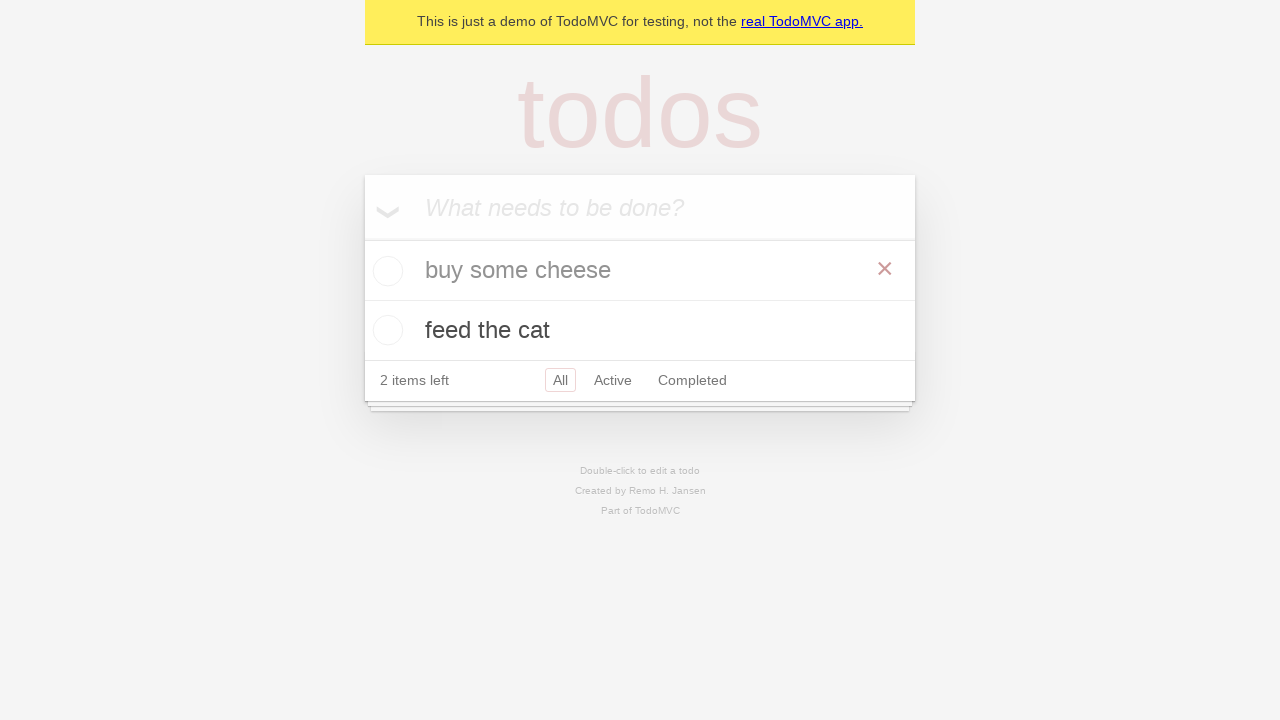

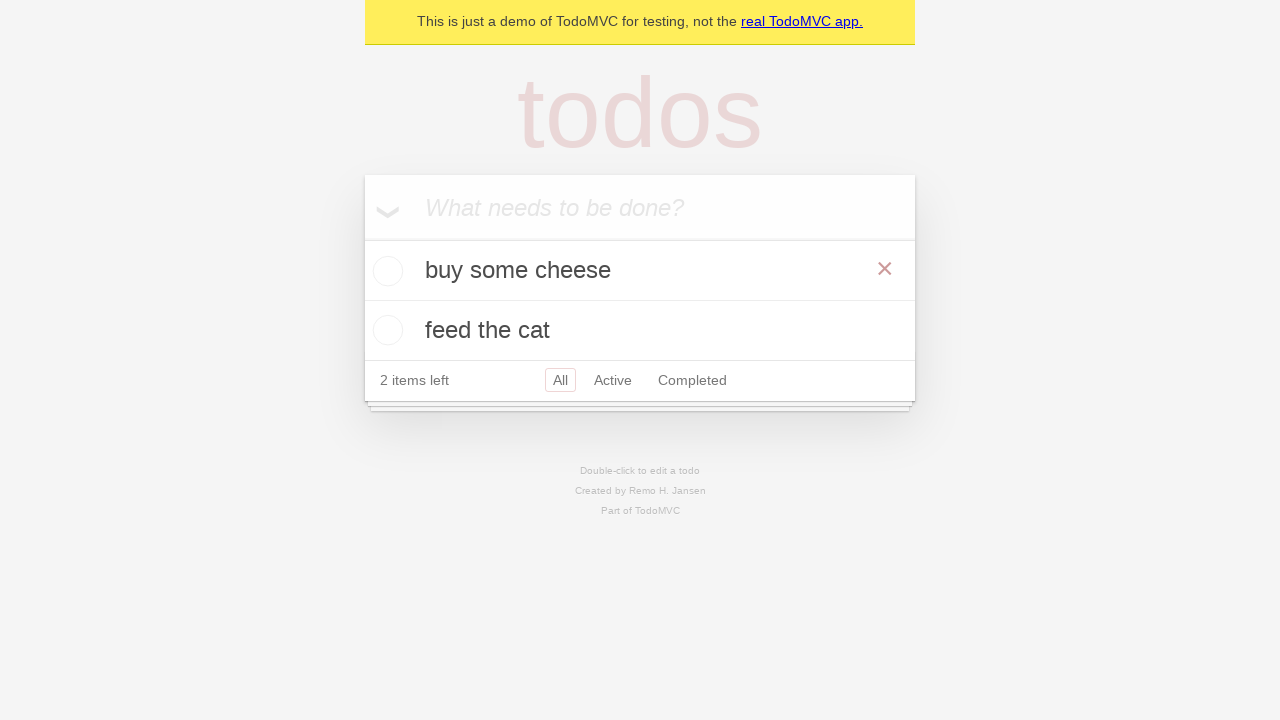